Tests a form submission by filling username, email, and address fields then clicking submit

Starting URL: https://demoqa.com/text-box

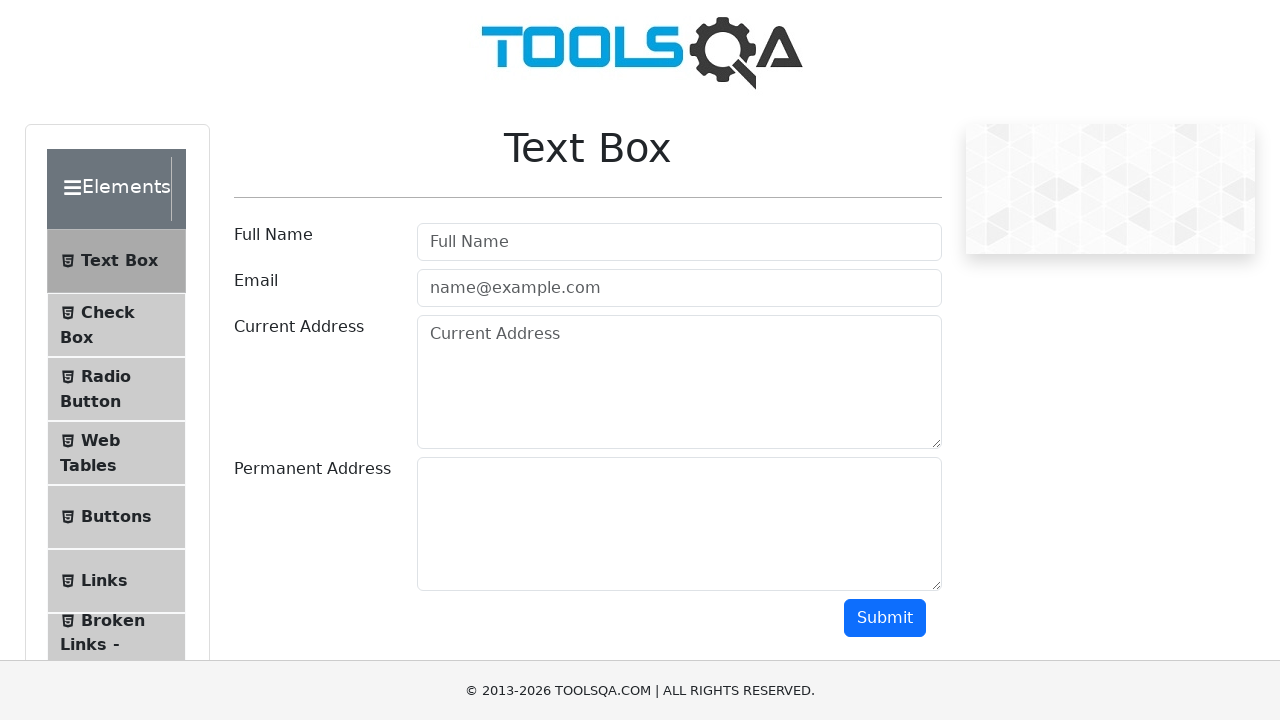

Filled username field with 'John' on #userName
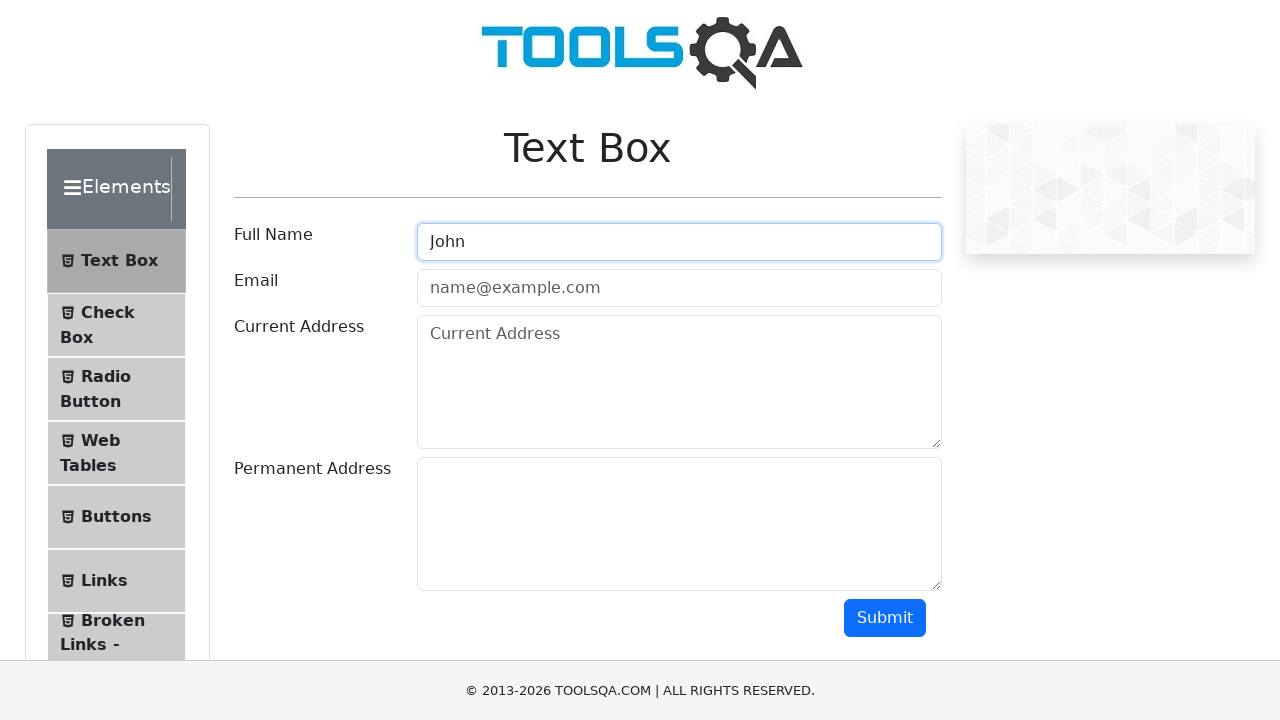

Filled email field with 'john@gmail.com' on #userEmail
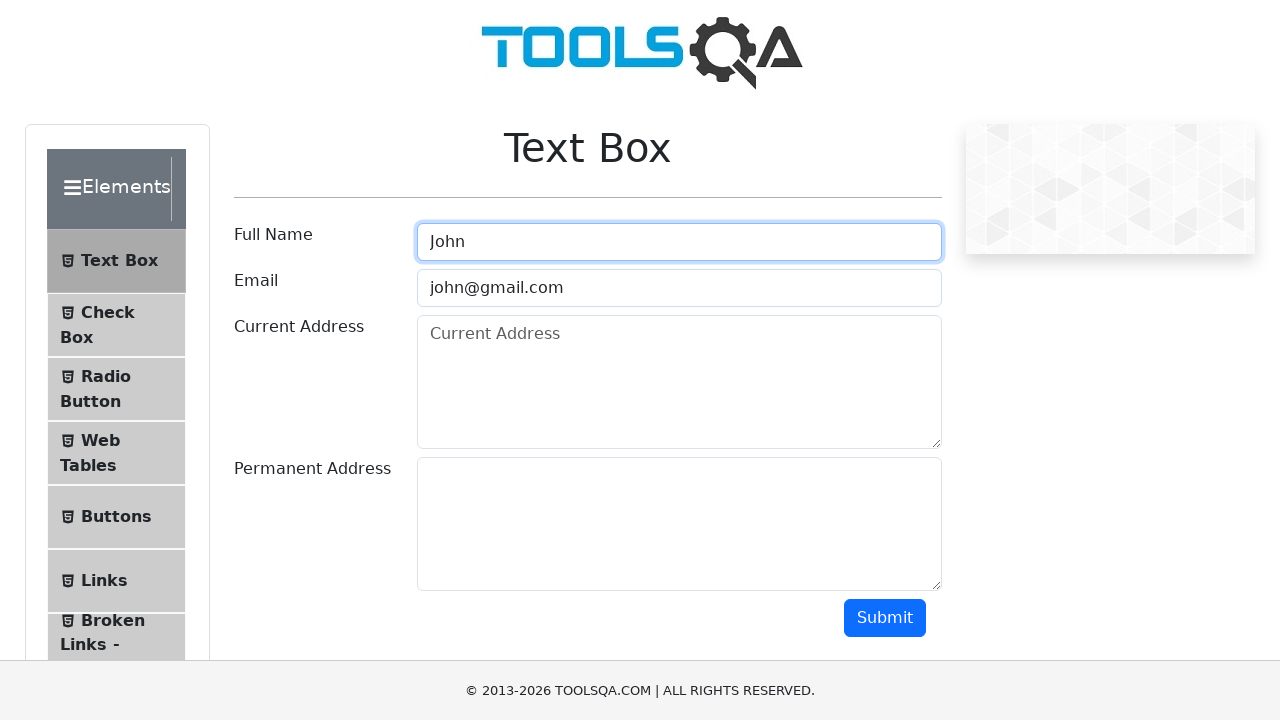

Filled current address field with 'WallStreet 555' on #currentAddress
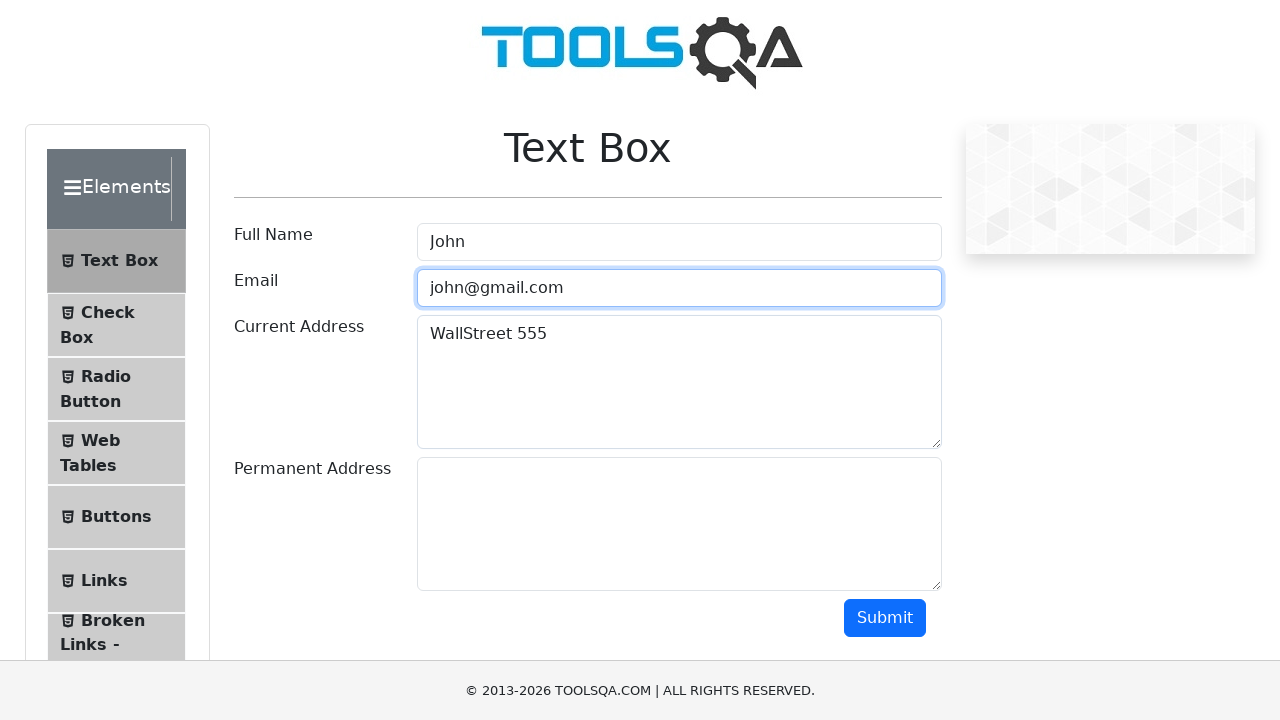

Filled permanent address field with 'Sovet 123' on #permanentAddress
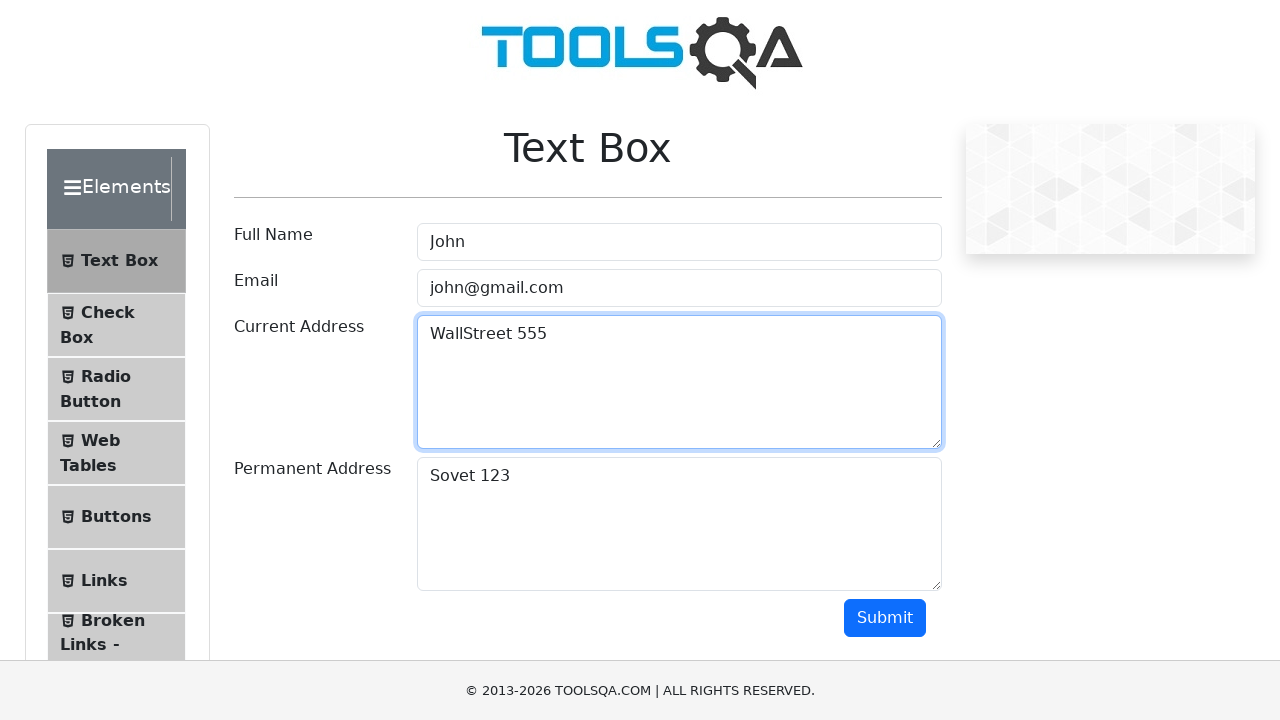

Clicked submit button to complete form submission at (885, 618) on #submit
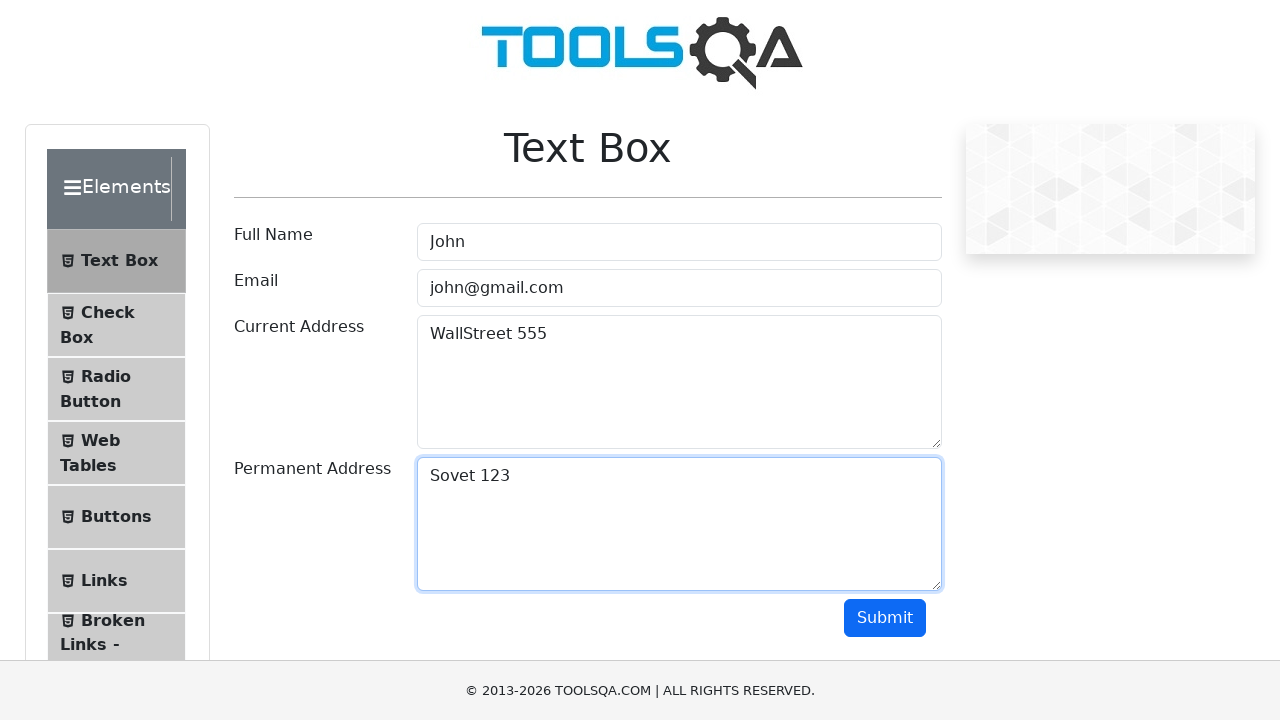

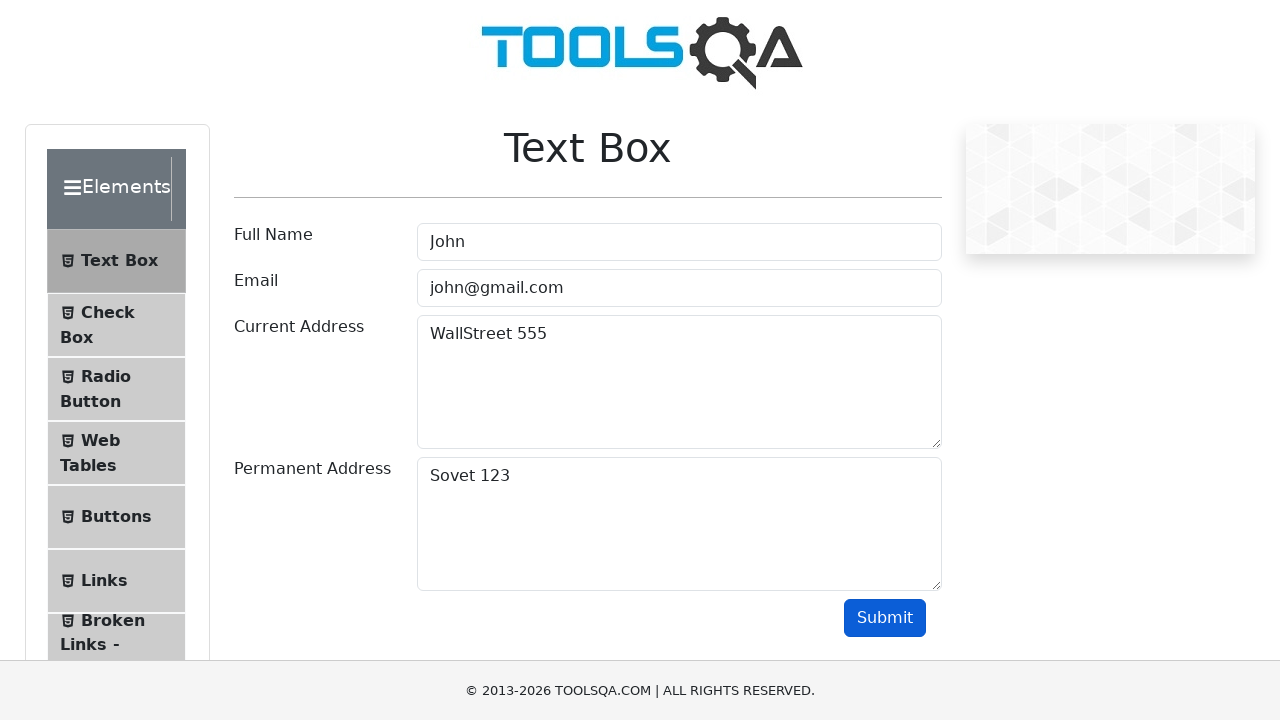